Tests dynamic loading functionality by clicking on Example 2 link to open it in a new tab, then switching to that tab

Starting URL: http://the-internet.herokuapp.com/dynamic_loading

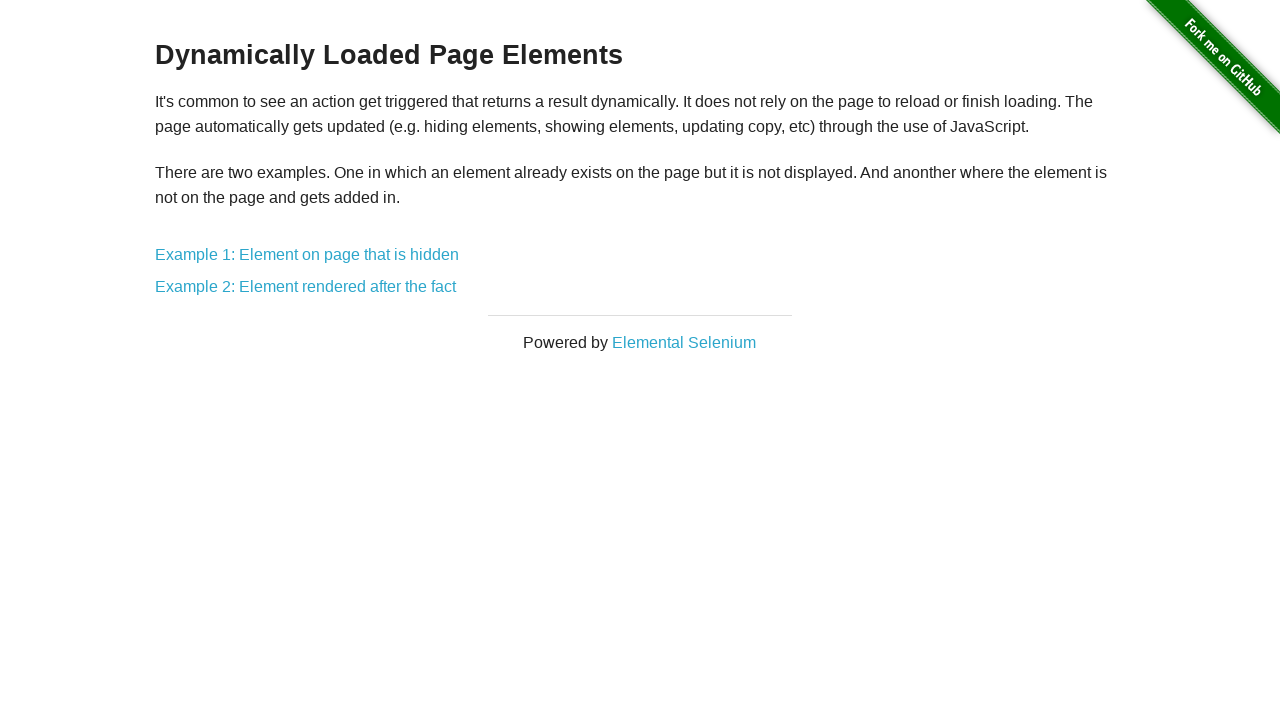

Clicked Example 2 link with Ctrl+Click to open in new tab at (306, 287) on a[href*='dynamic_loading/2']
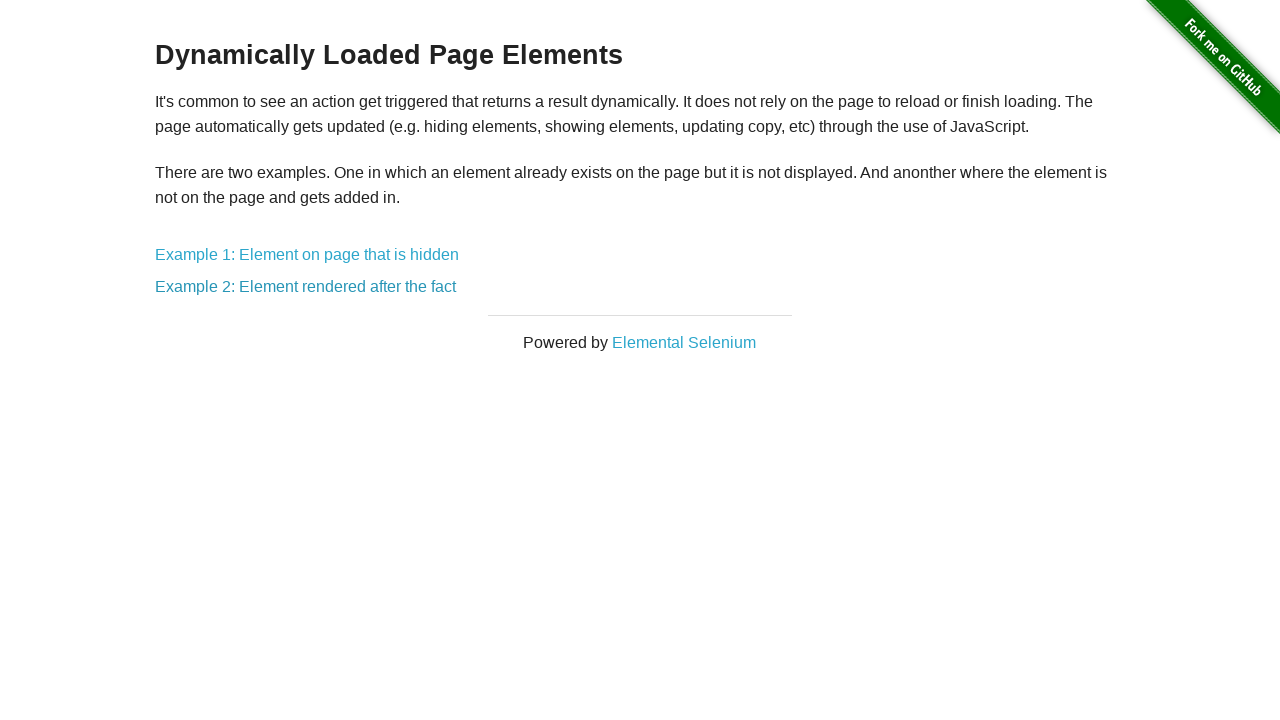

Switched to newly opened tab
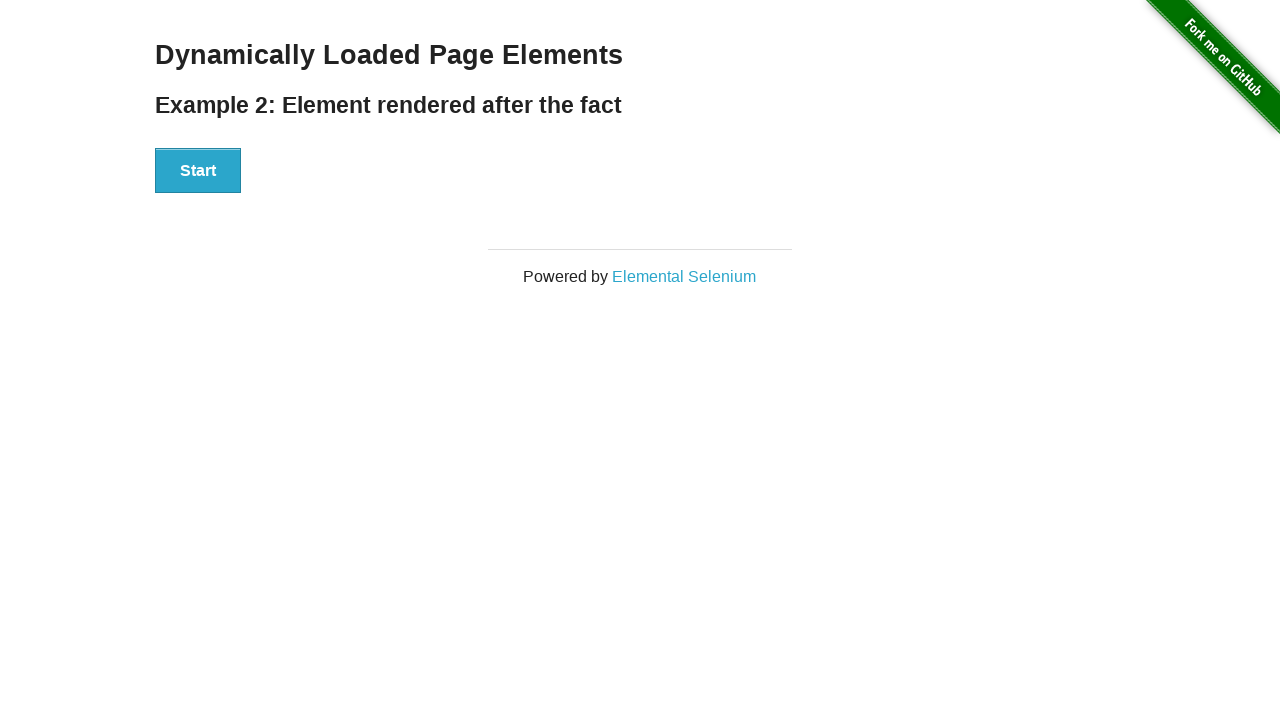

New page finished loading (domcontentloaded)
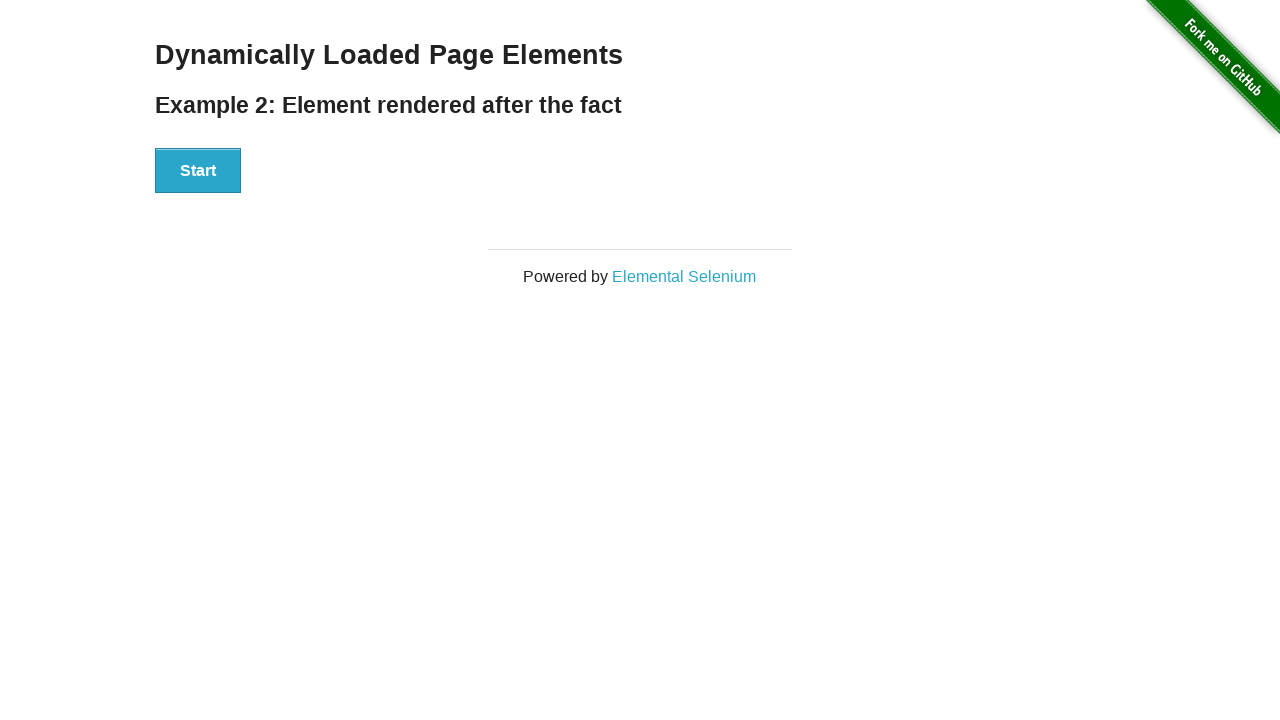

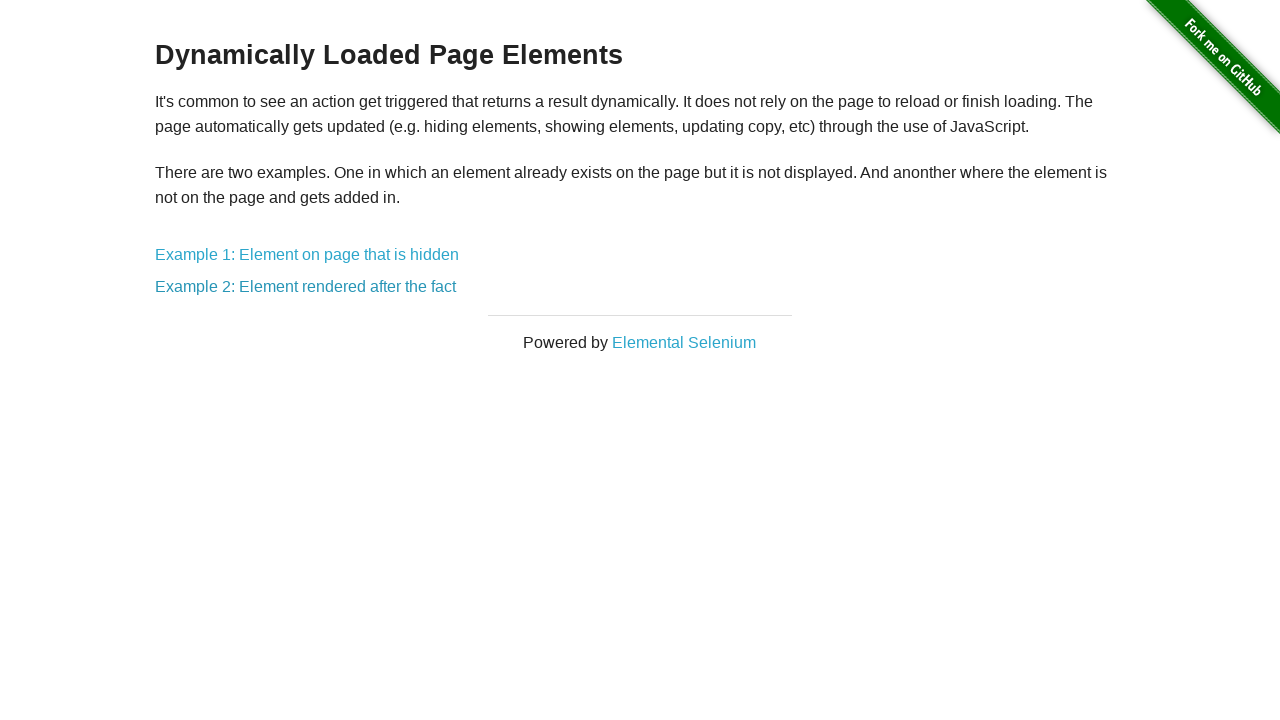